Navigates a Japanese sake shop website by clicking on the "일본술" (Japanese sake) category in an iframe, then clicks on a product to view its details and image.

Starting URL: http://sake09.com/shop/

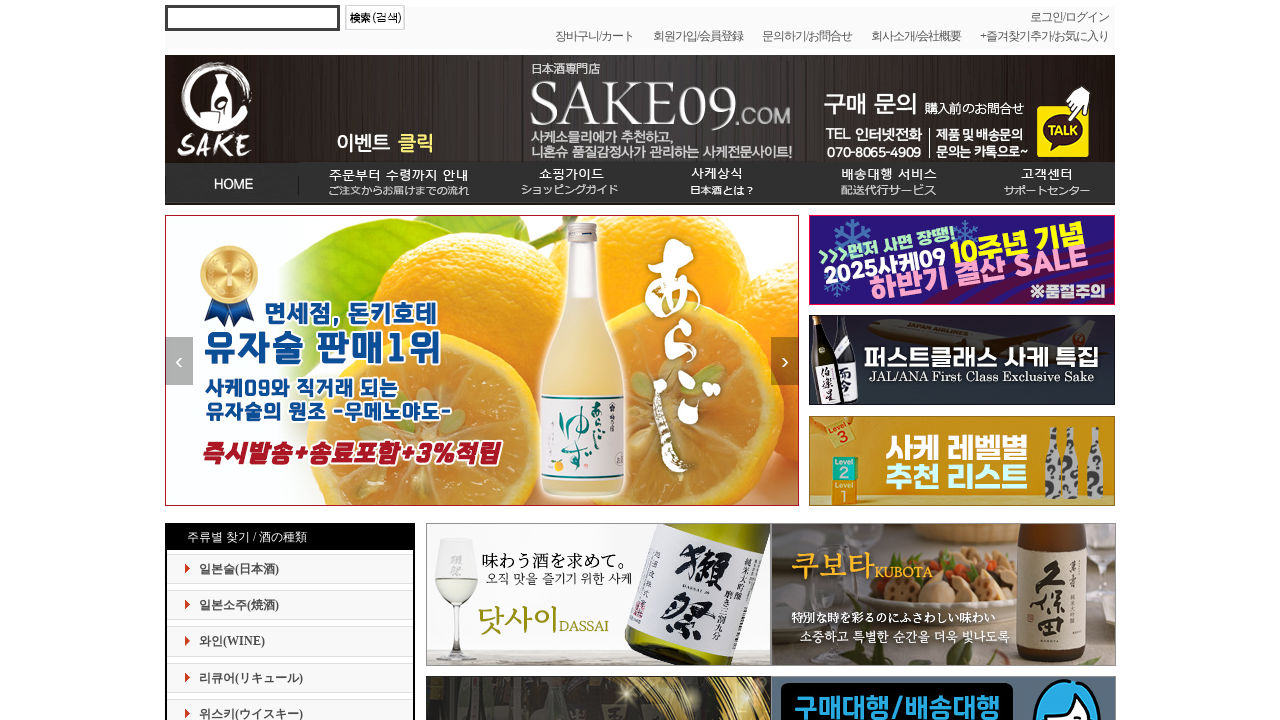

Located the left column iframe for category navigation
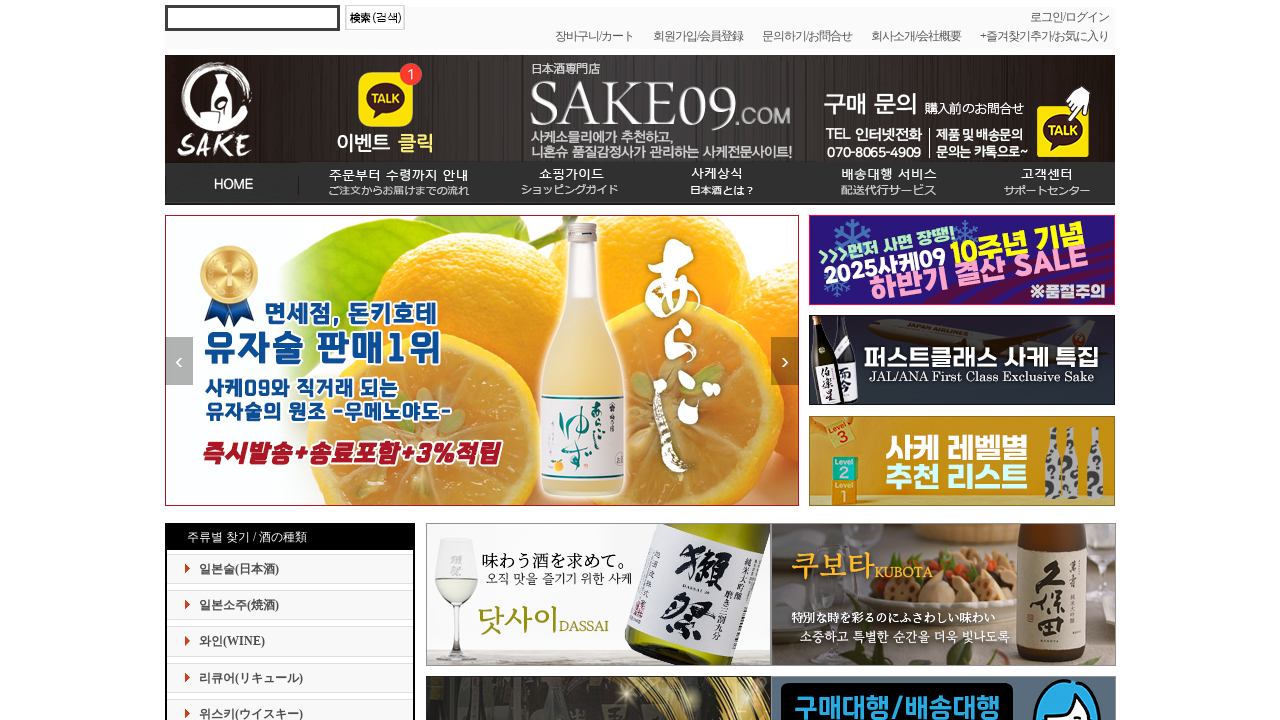

Clicked on '일본술' (Japanese sake) category in iframe at (290, 569) on xpath=//*[@id="leftcolumn"]/iframe >> internal:control=enter-frame >> internal:t
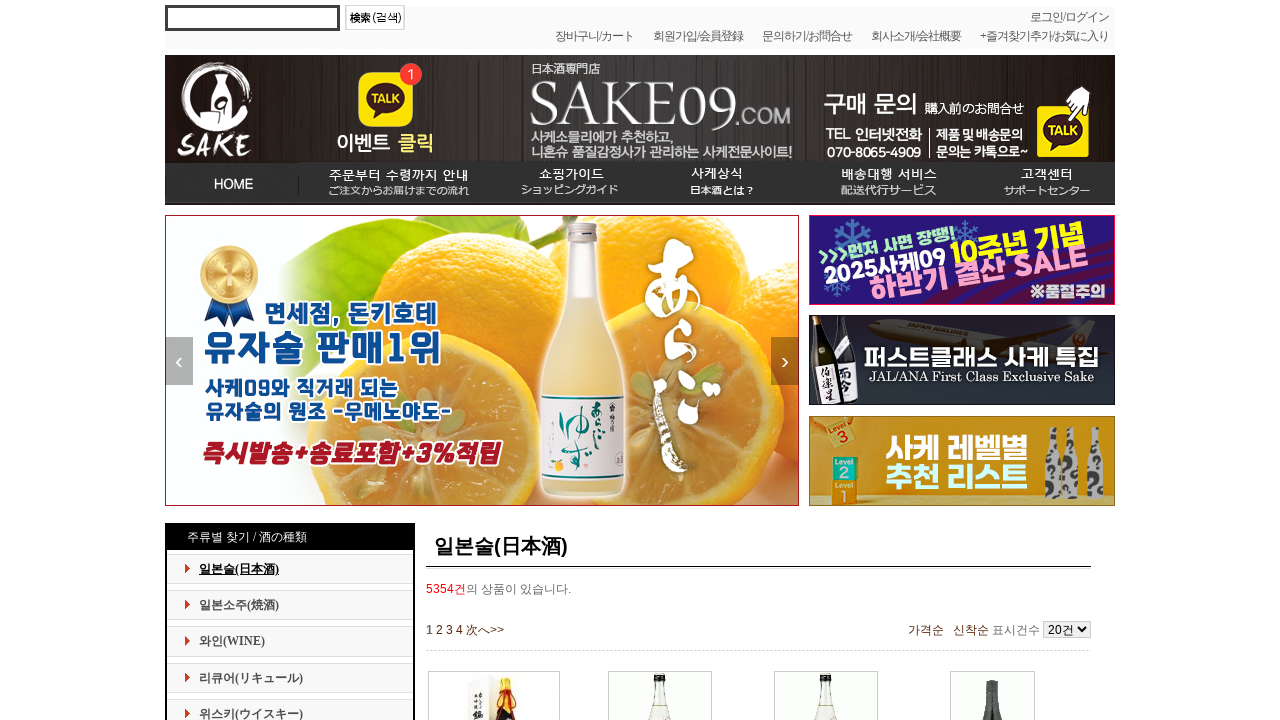

Waited for product pictures to load
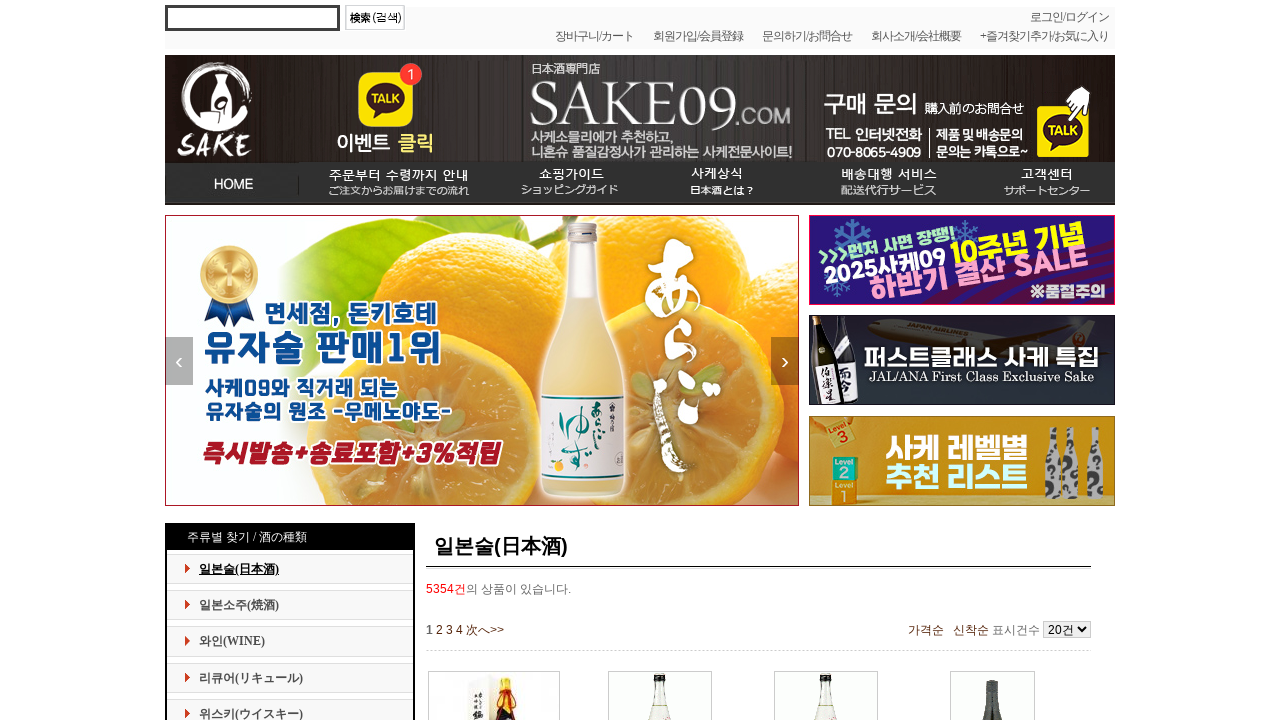

Clicked on the first product picture at (494, 654) on .picture >> nth=0
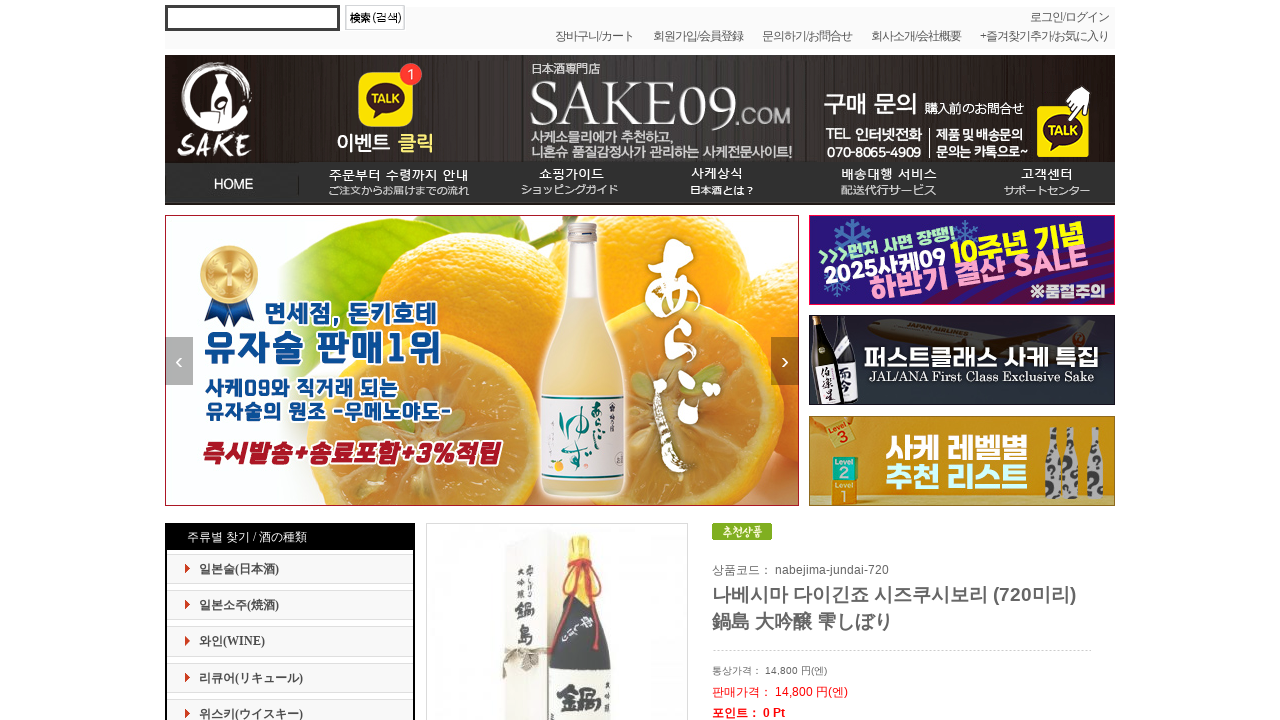

Waited for product detail page to load
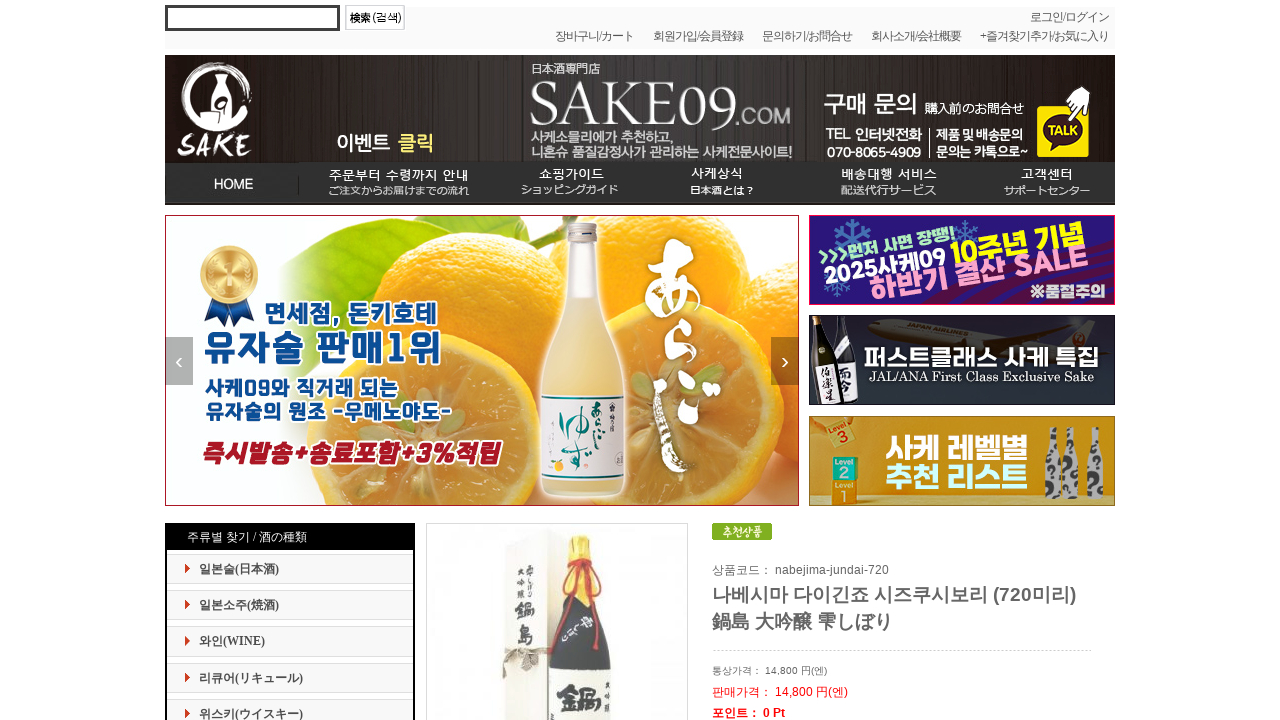

Clicked on product image to view full size at (557, 589) on .picture >> nth=0
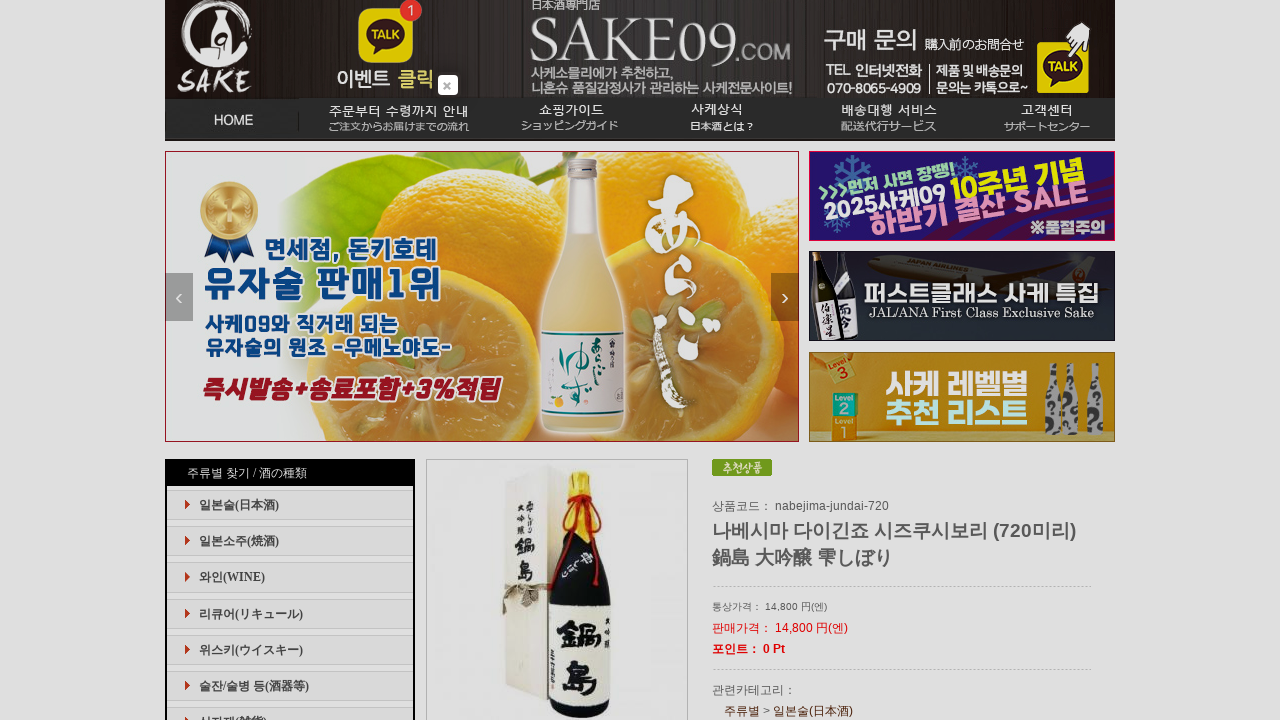

Waited for full-size image to load
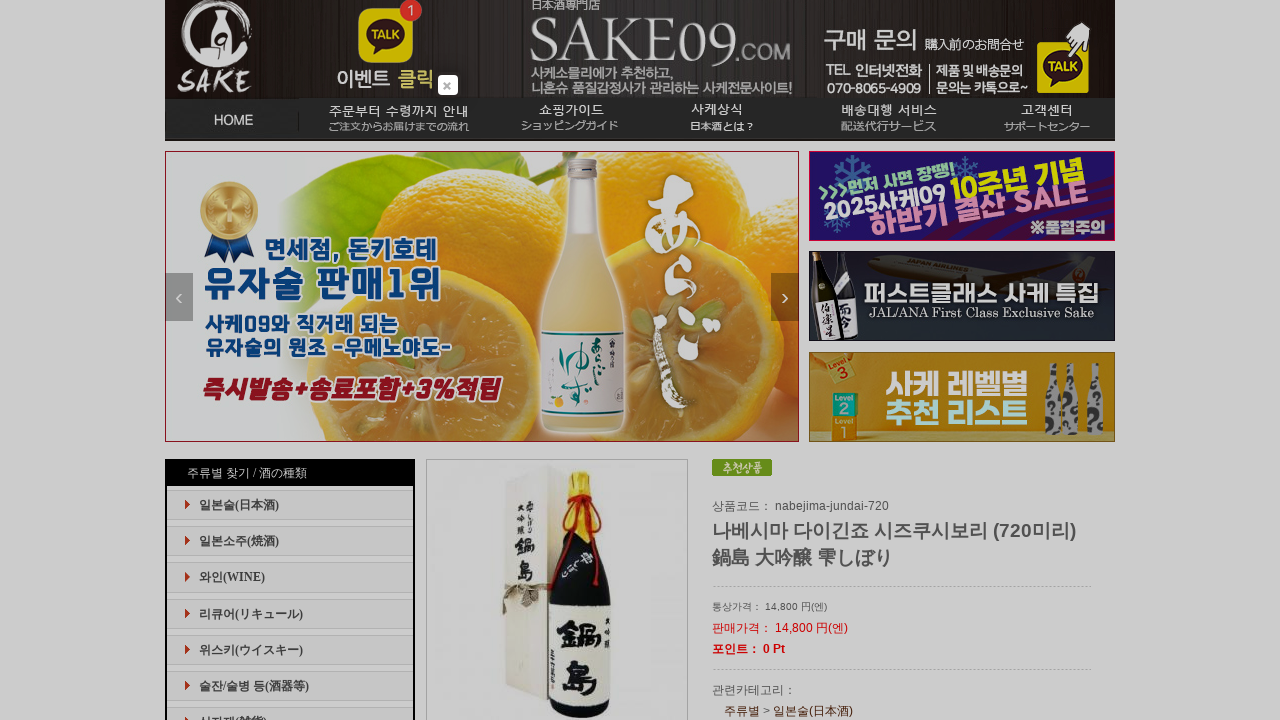

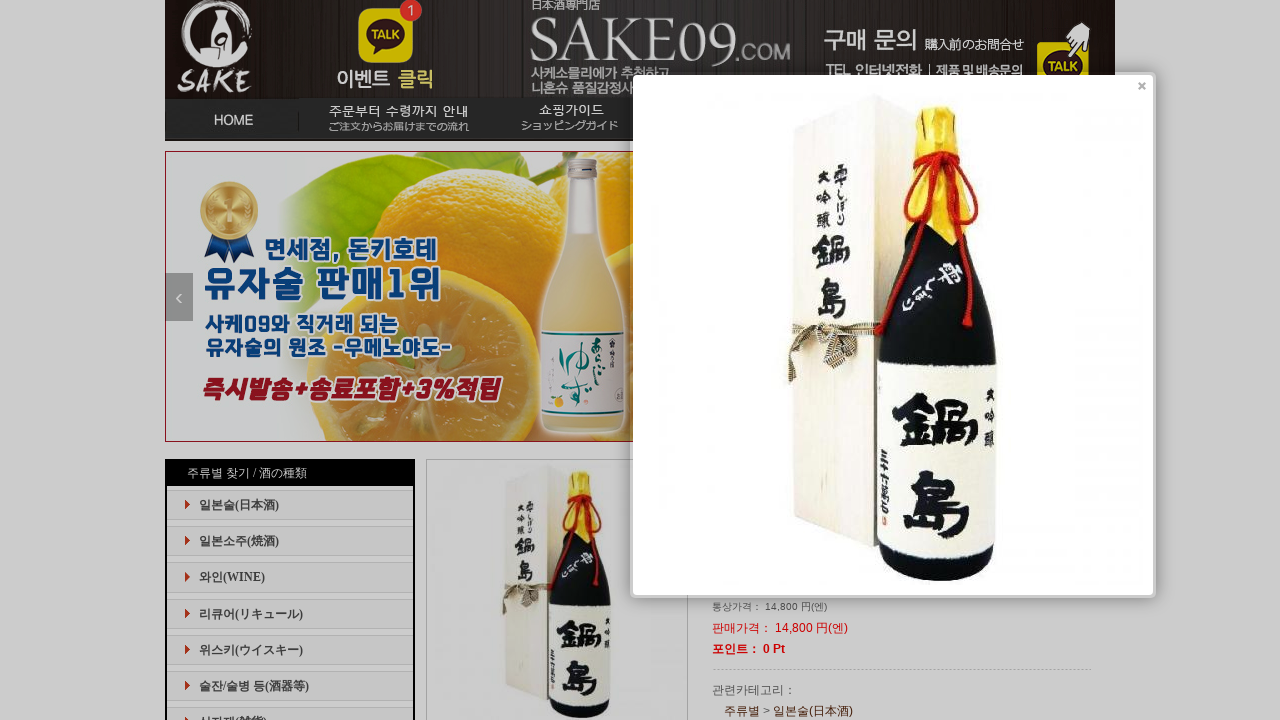